Navigates to demoqa.com demo site and verifies the page loads by checking that the page title and URL are accessible.

Starting URL: https://demoqa.com/

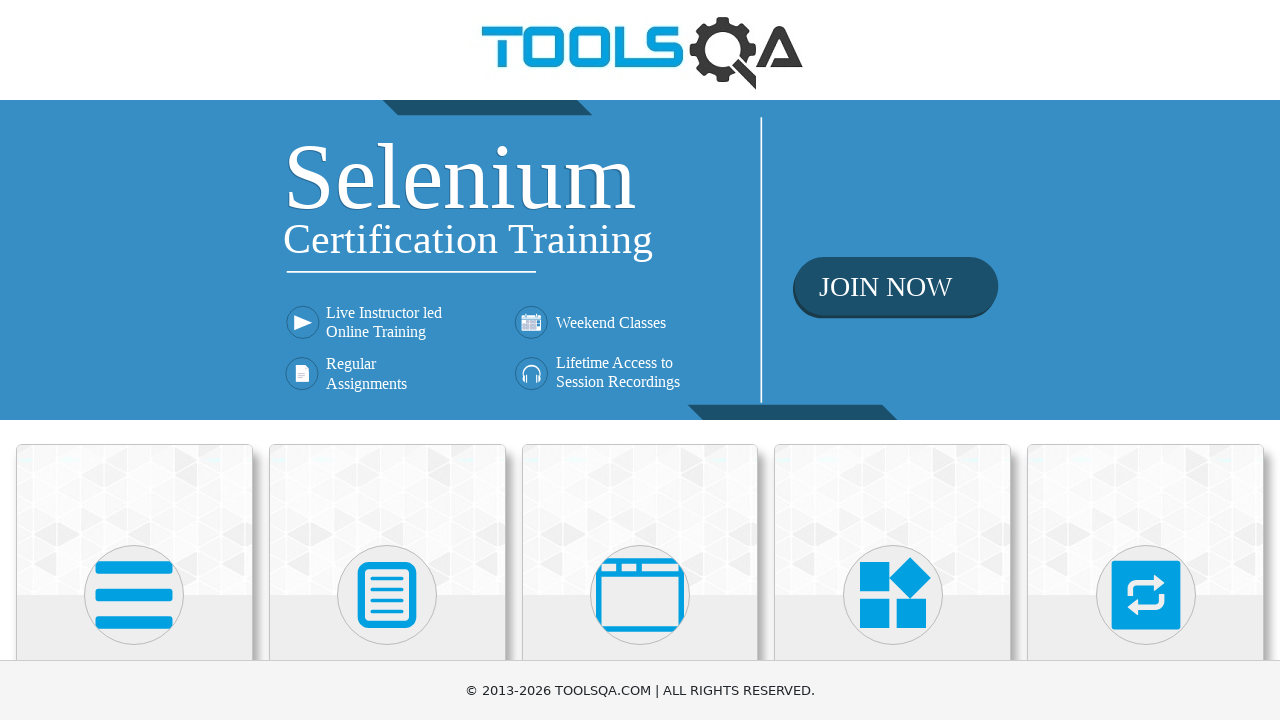

Set viewport size to 1920x1080
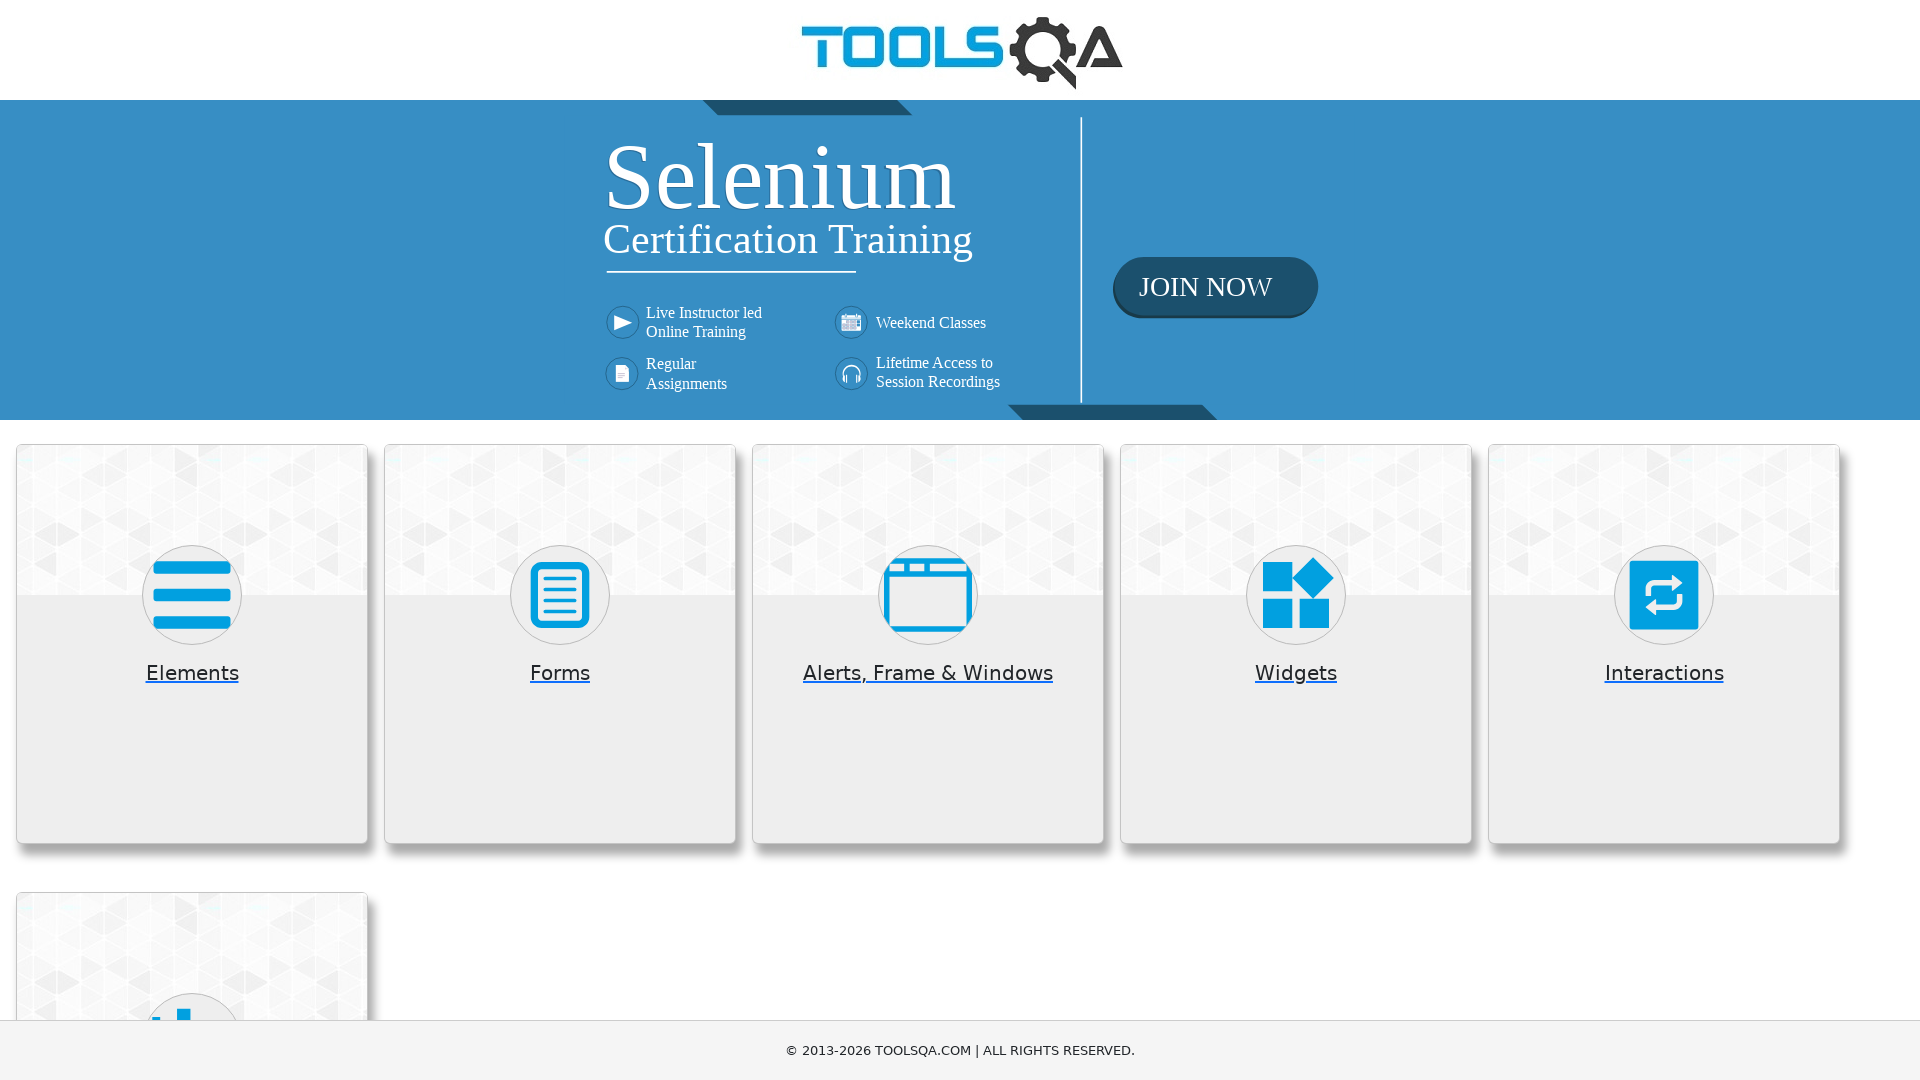

Retrieved page title: 'demosite' (length: 8)
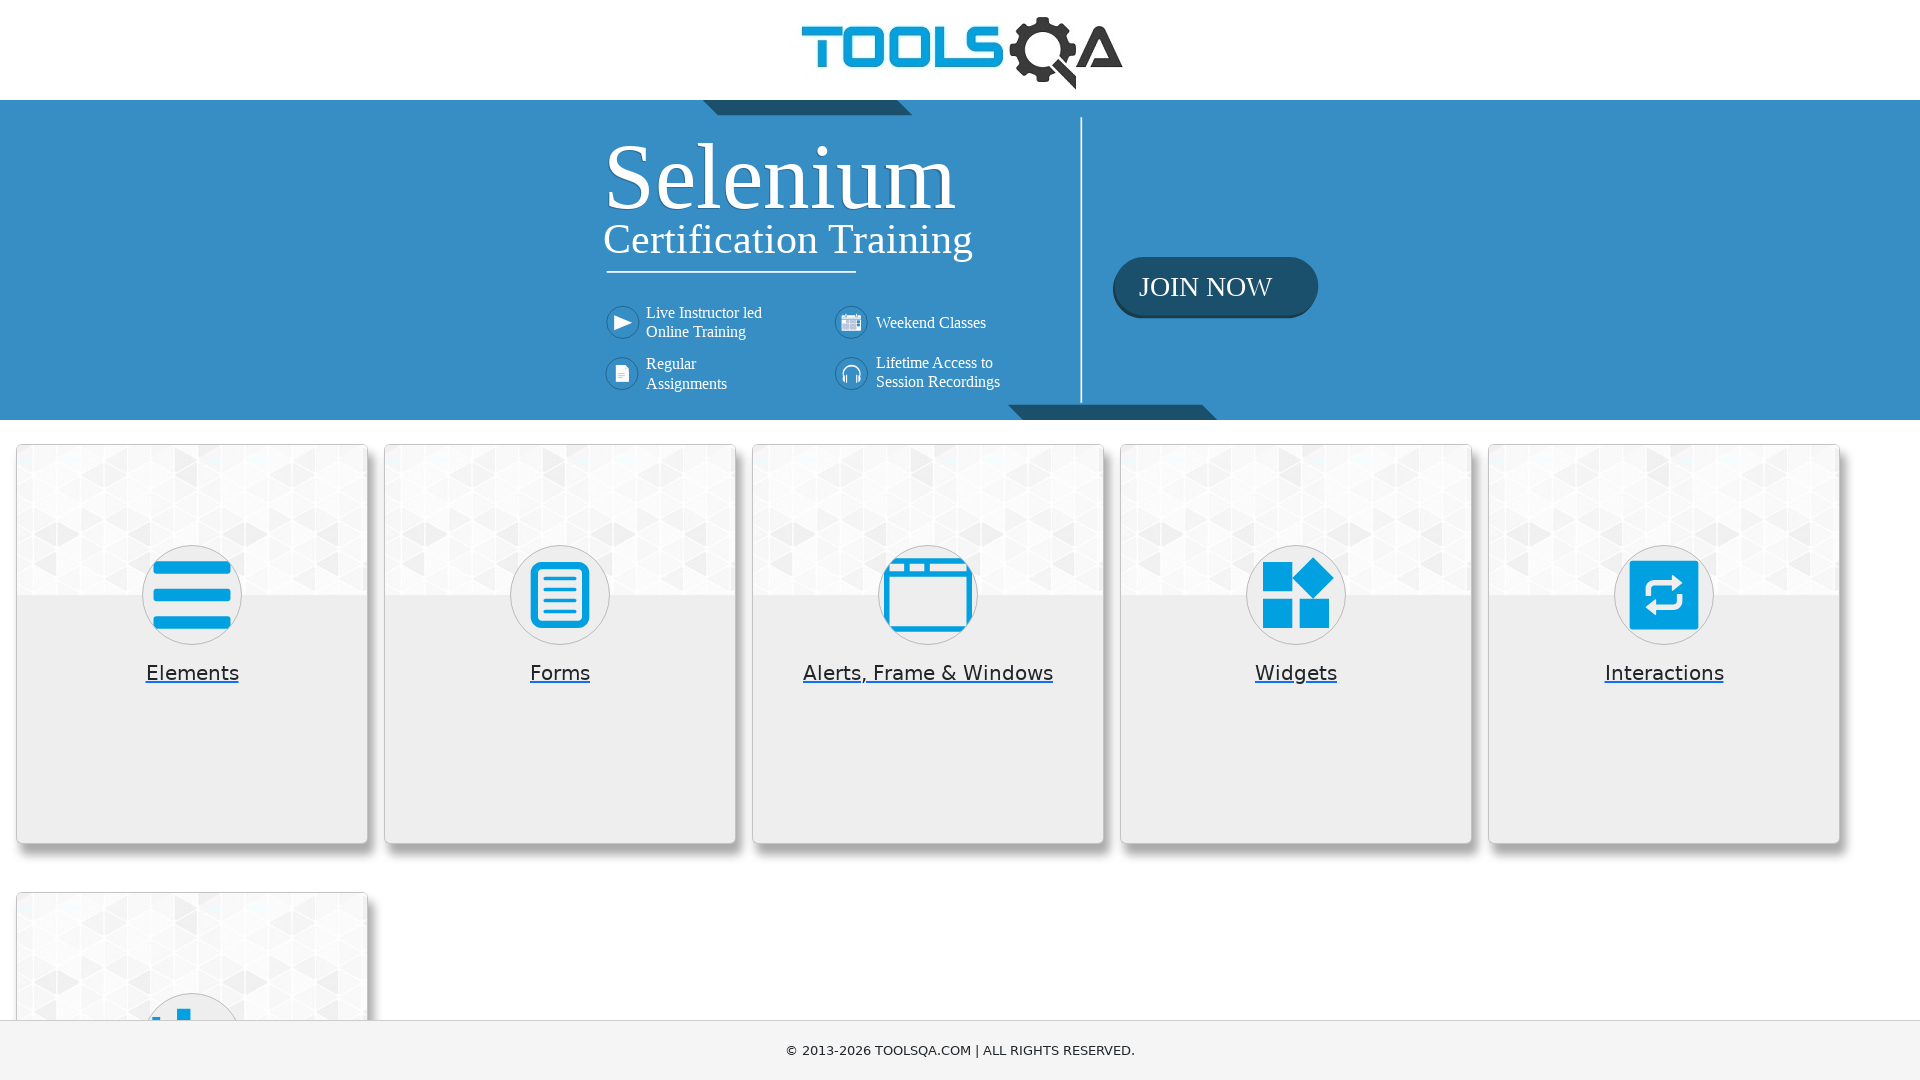

Retrieved page URL: 'https://demoqa.com/' (length: 19)
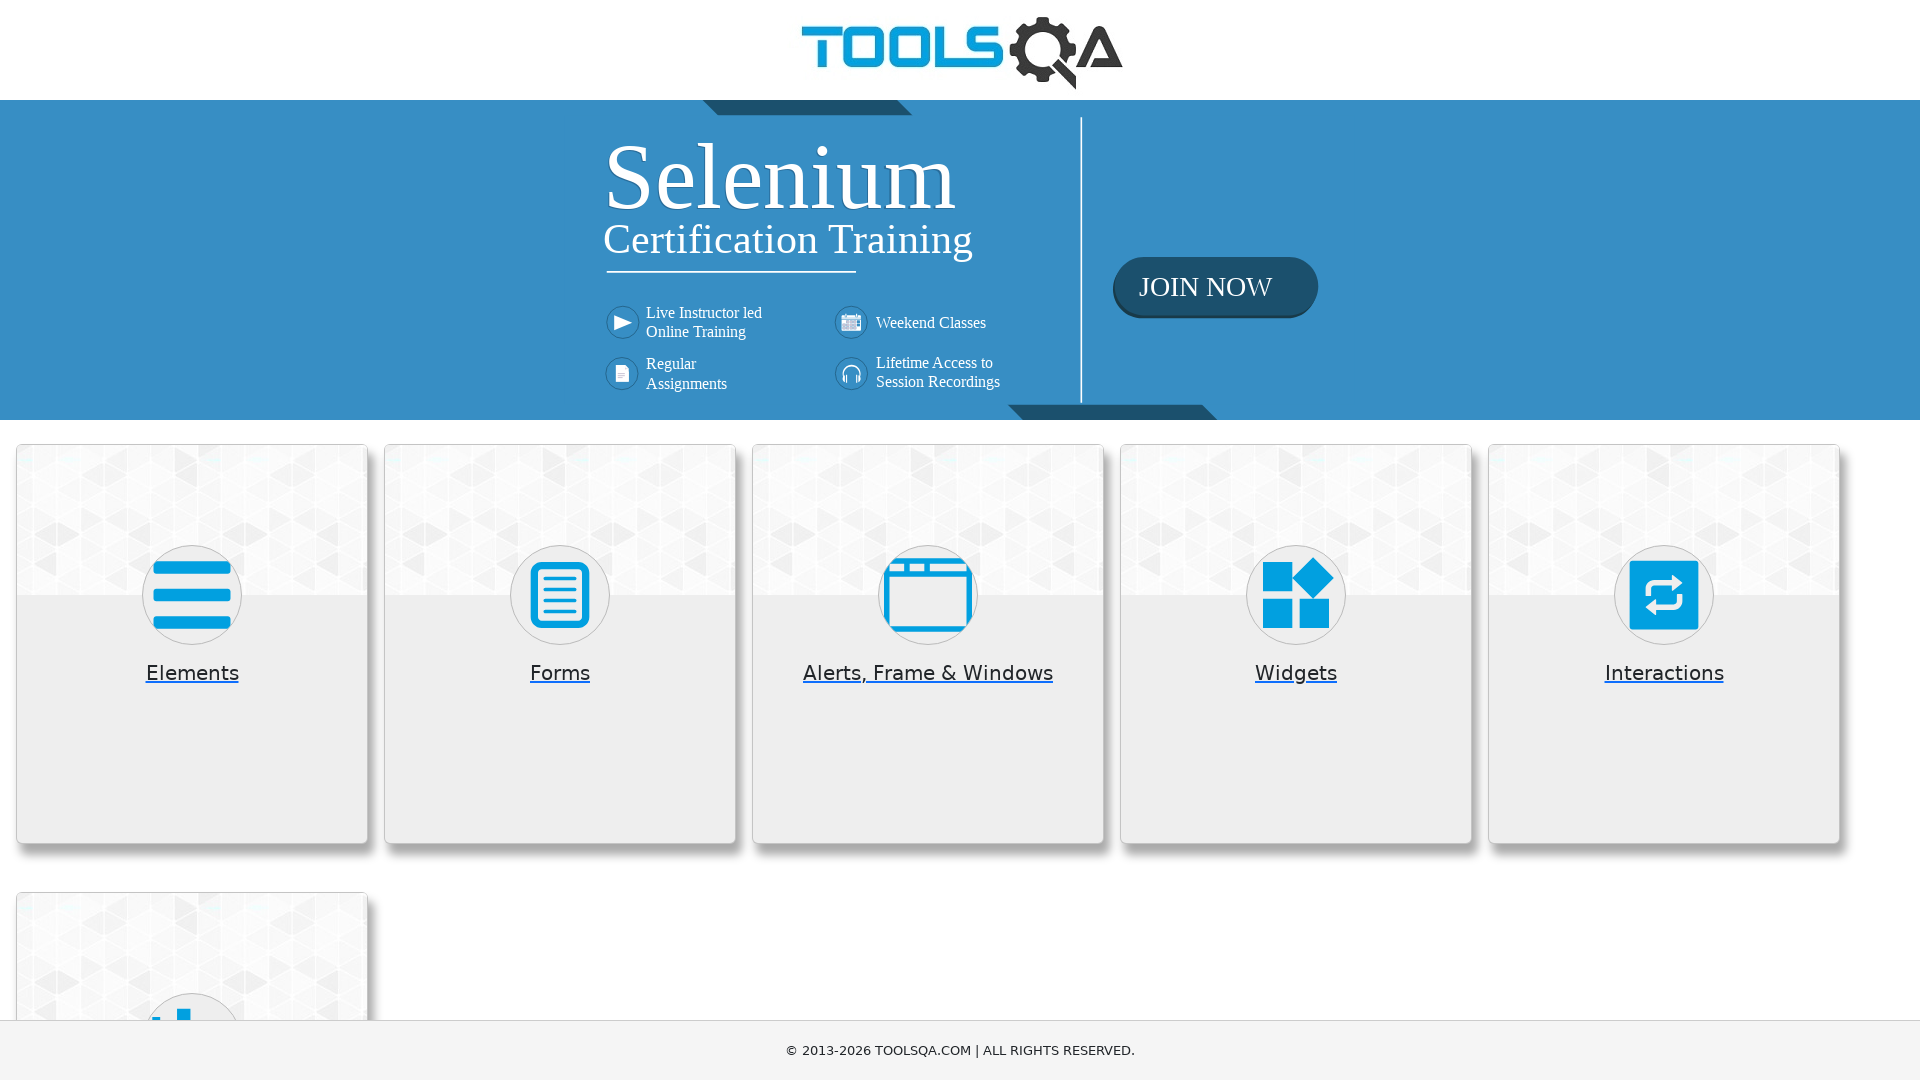

Retrieved page source content (length: 5904 characters)
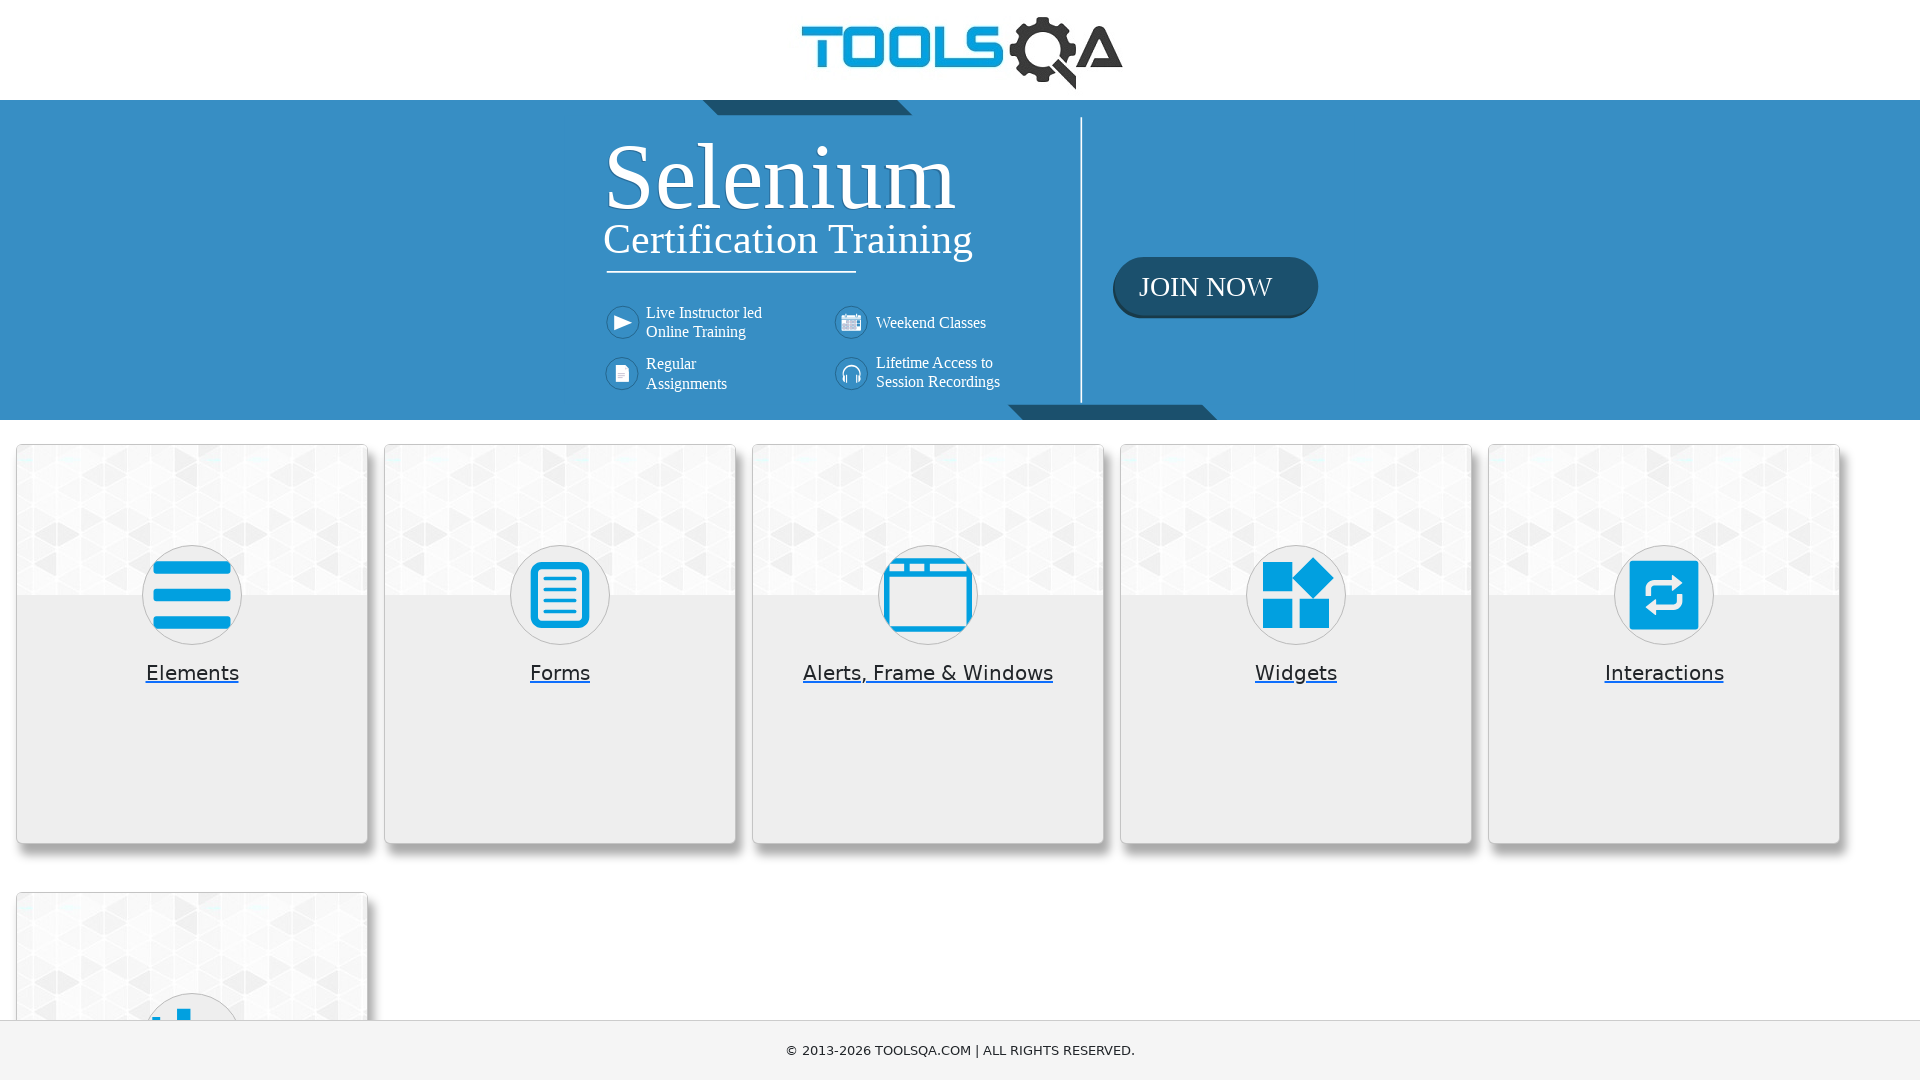

Verified page title is not empty - assertion passed
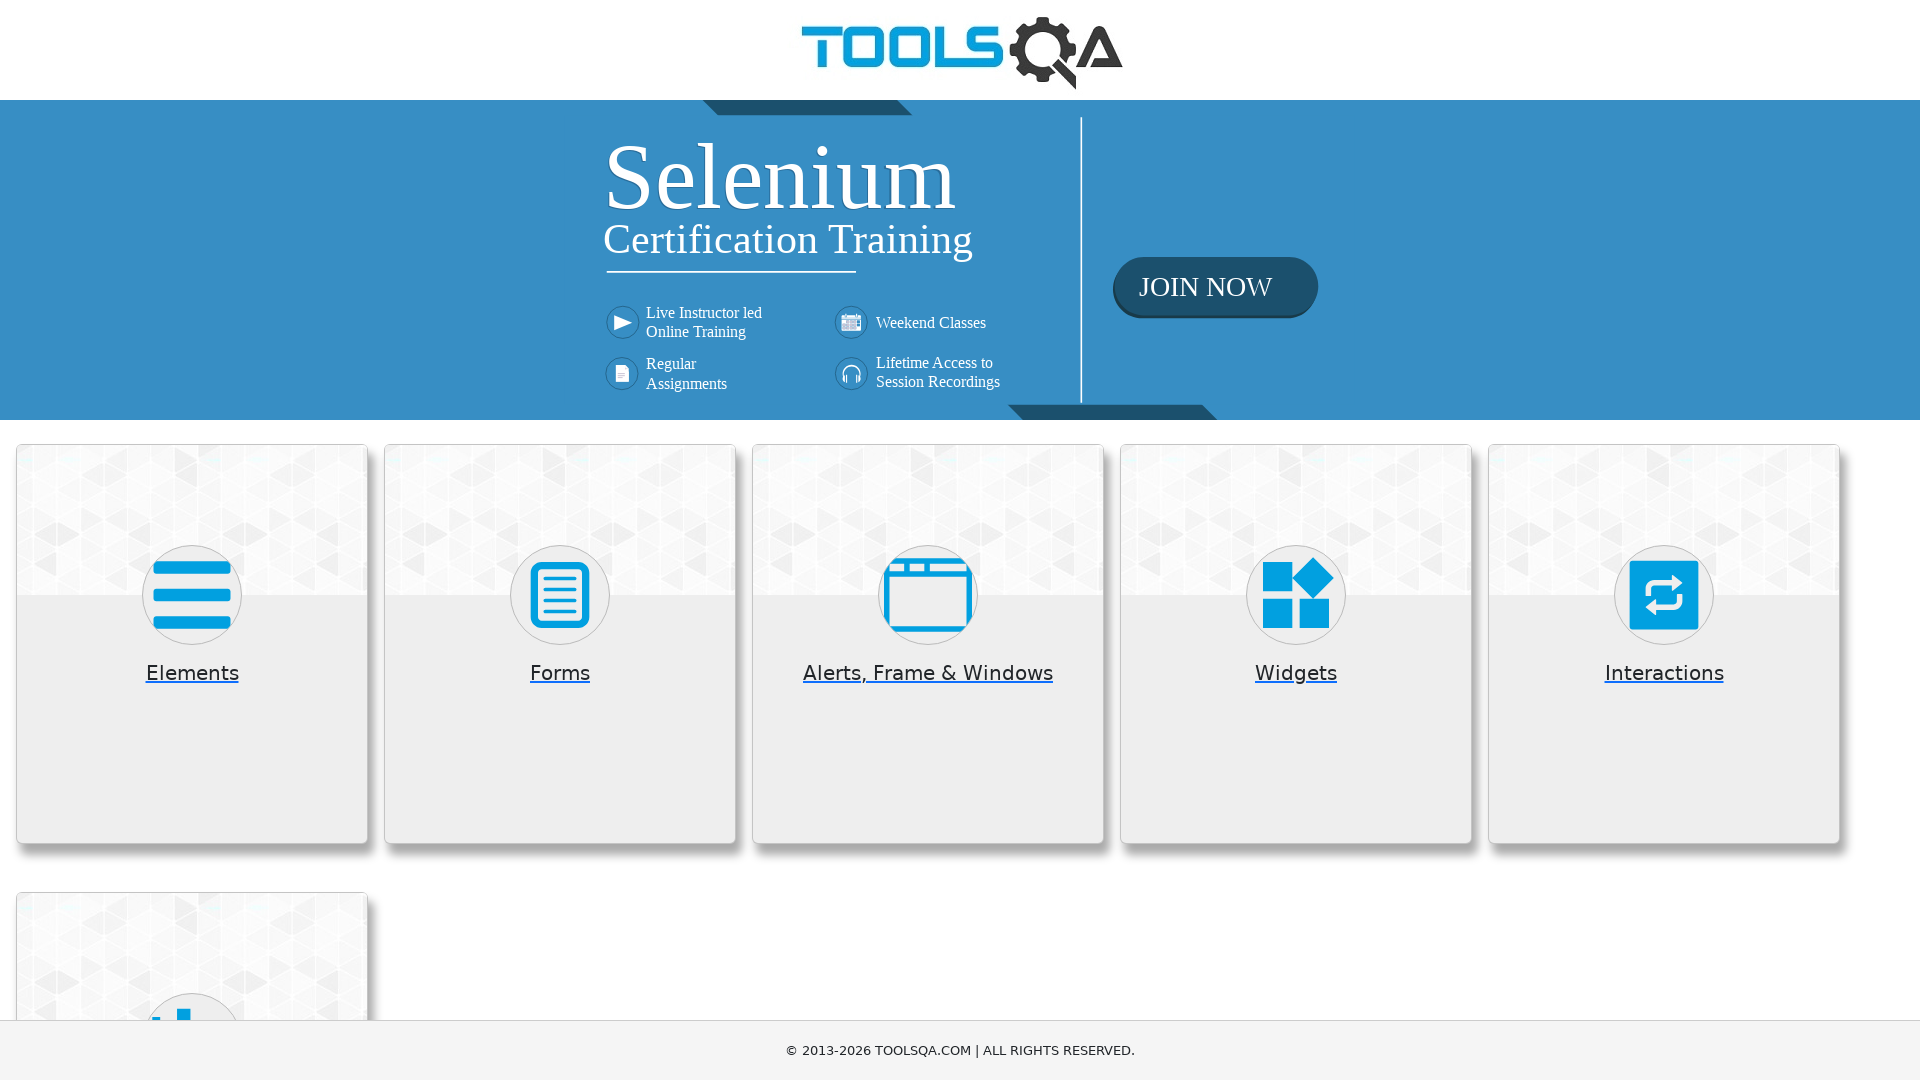

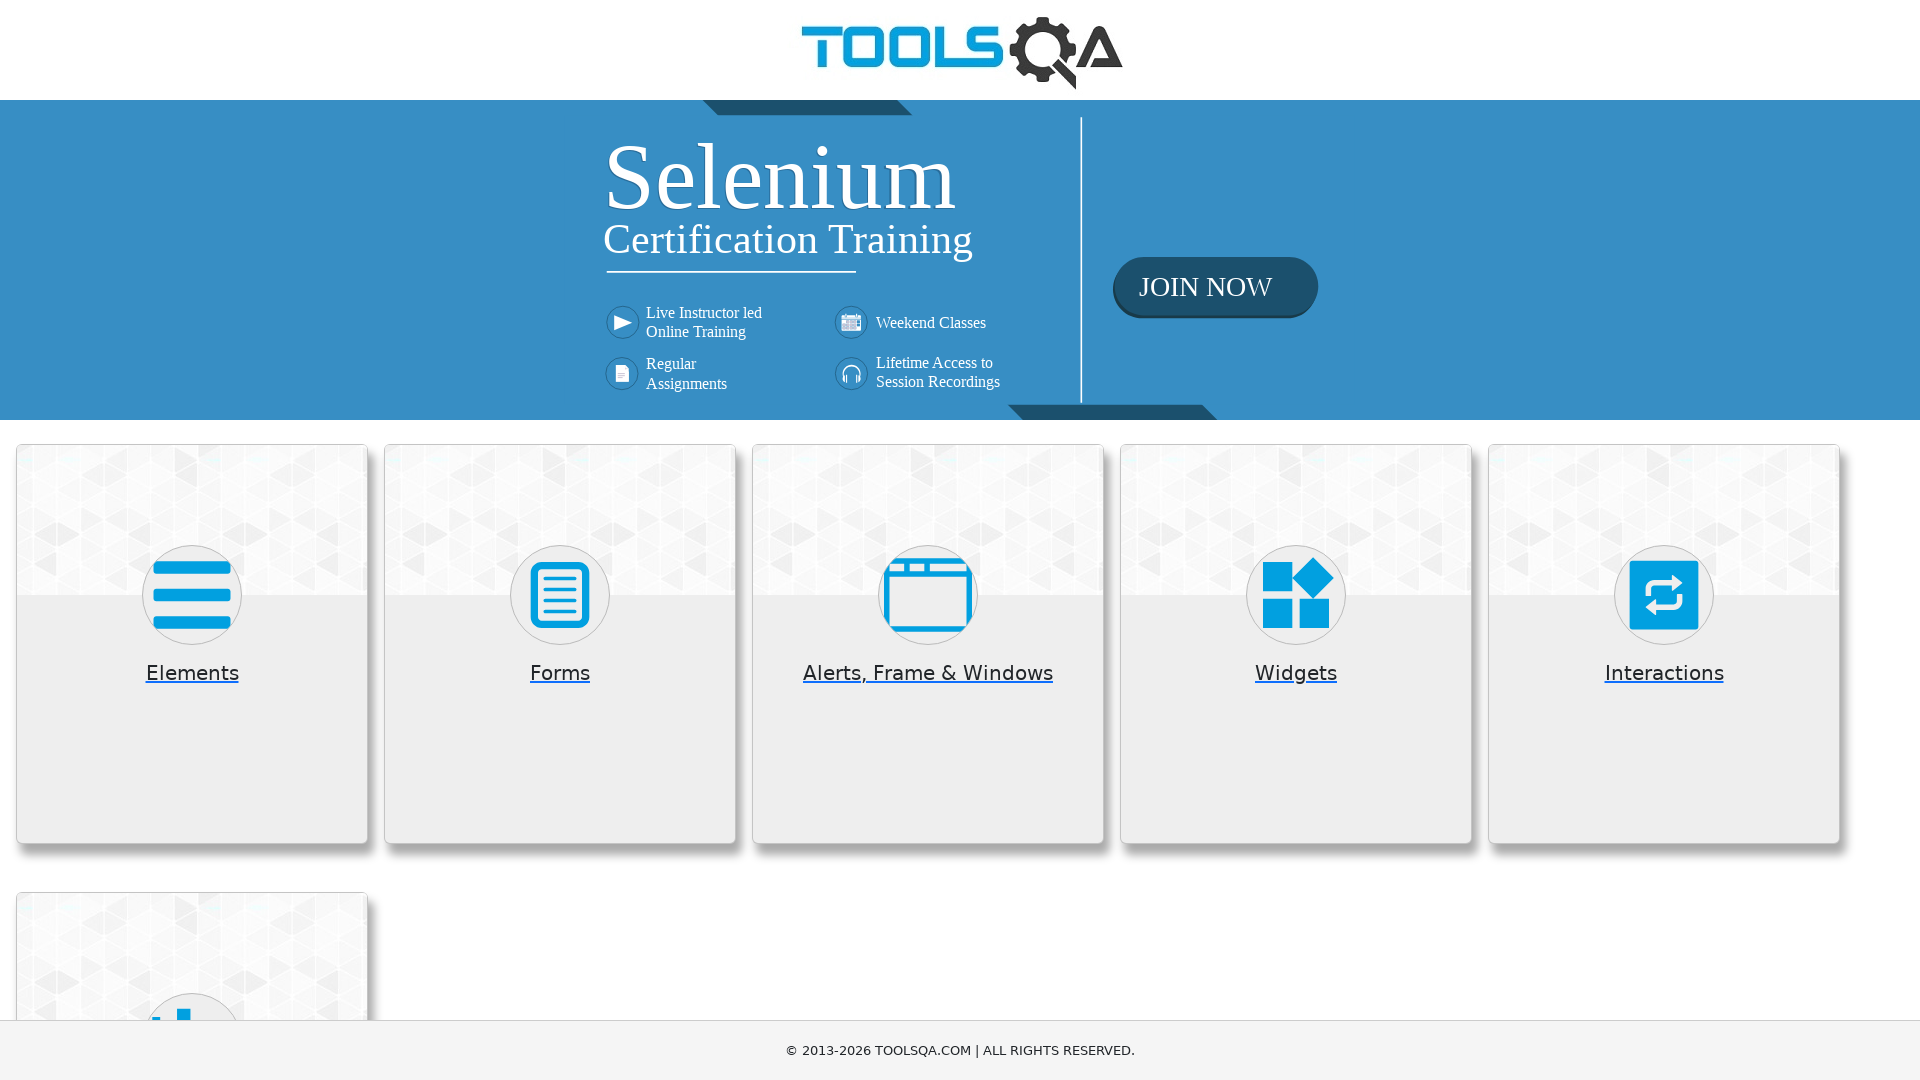